Navigates to the Heroku test site, clicks on the Checkboxes link, and toggles both checkboxes on the page

Starting URL: https://the-internet.herokuapp.com/

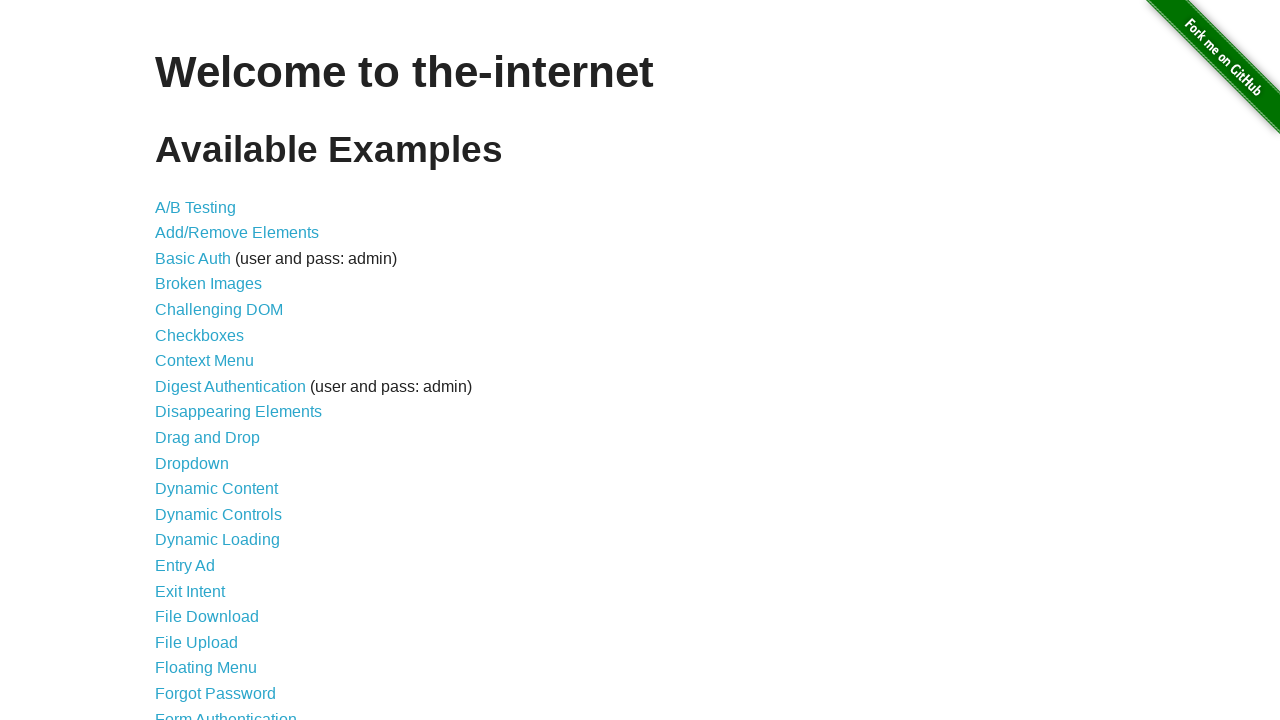

Navigated to Heroku test site home page
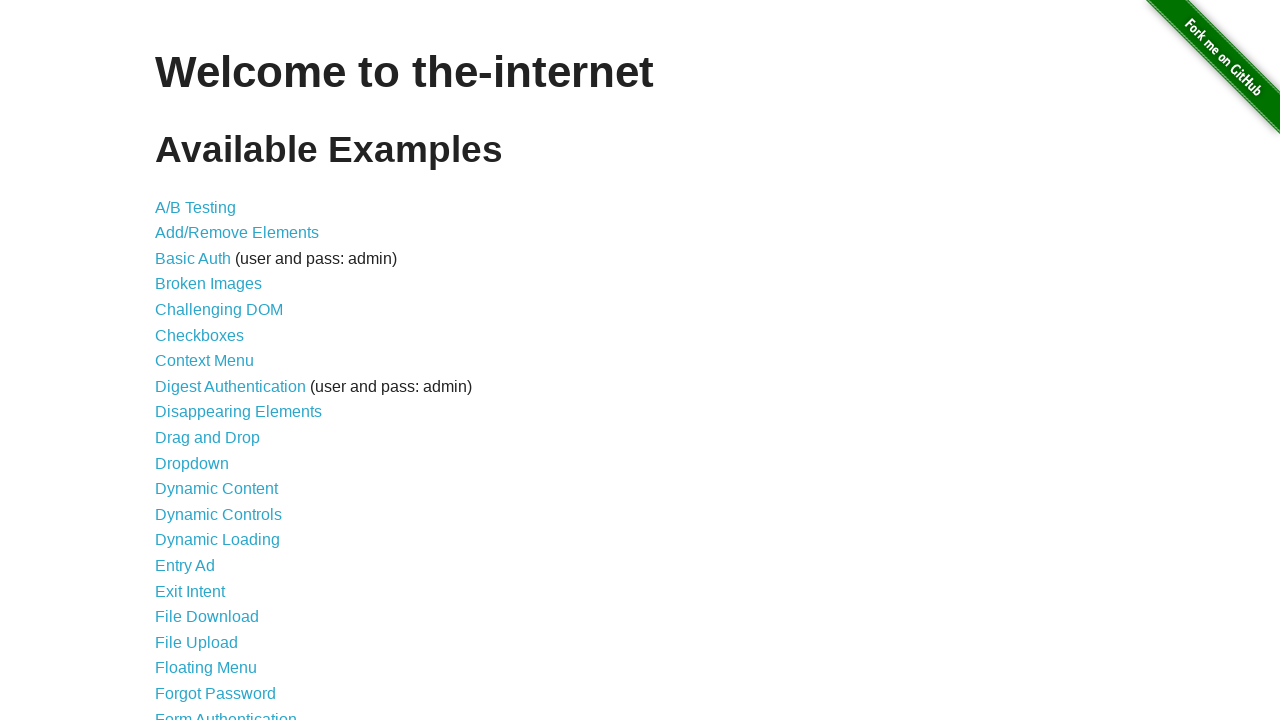

Clicked on Checkboxes link at (200, 335) on a:has-text('Checkboxes')
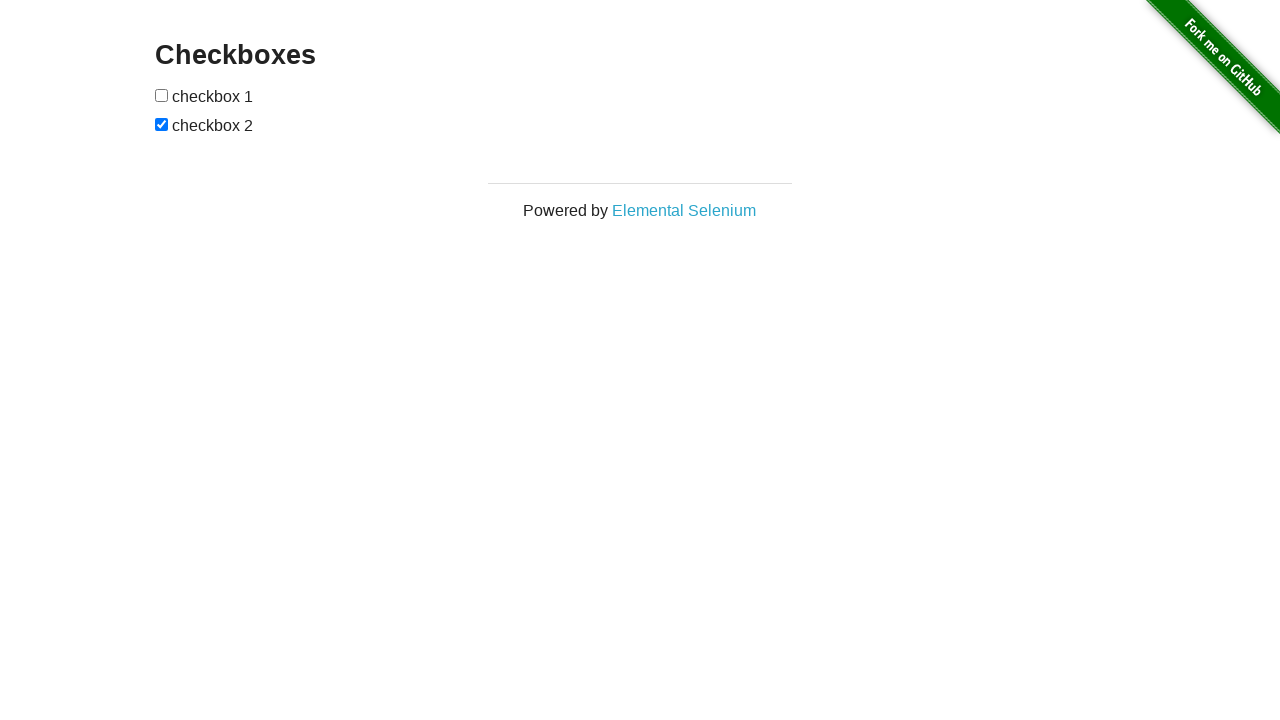

Checkboxes page loaded and element found
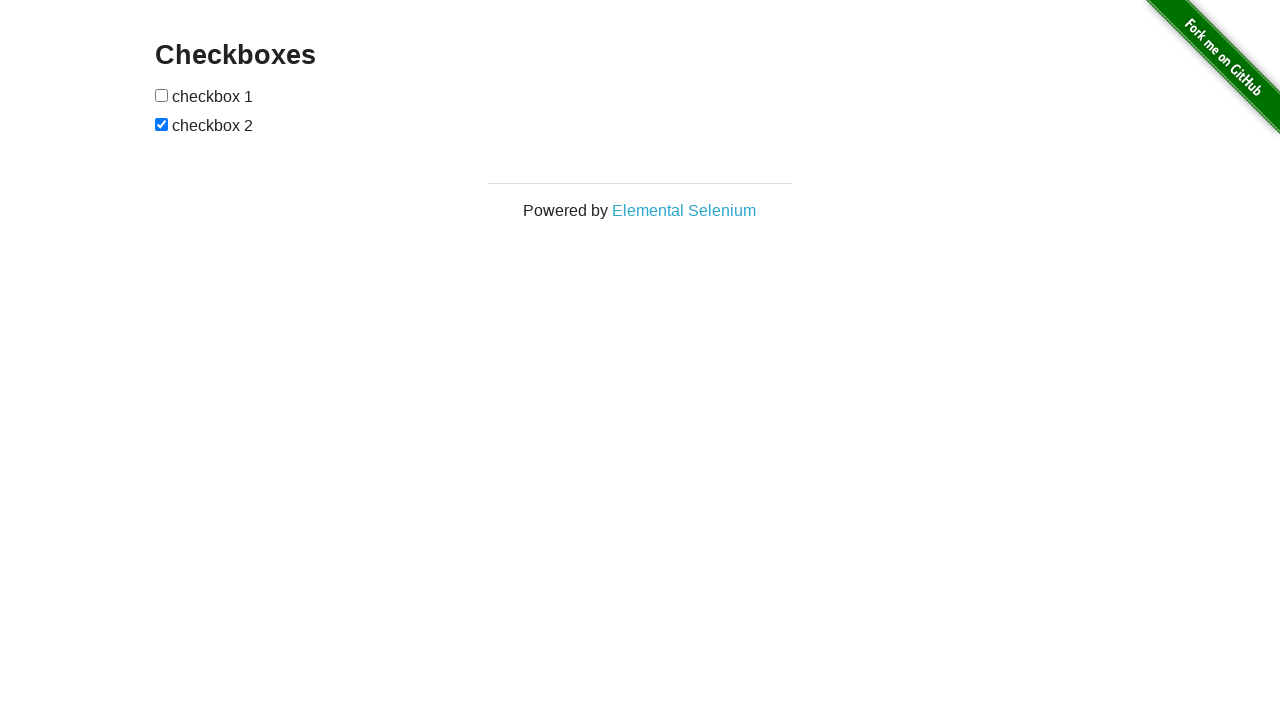

Clicked second checkbox to uncheck it at (162, 124) on xpath=//*[@id='checkboxes']/input[2]
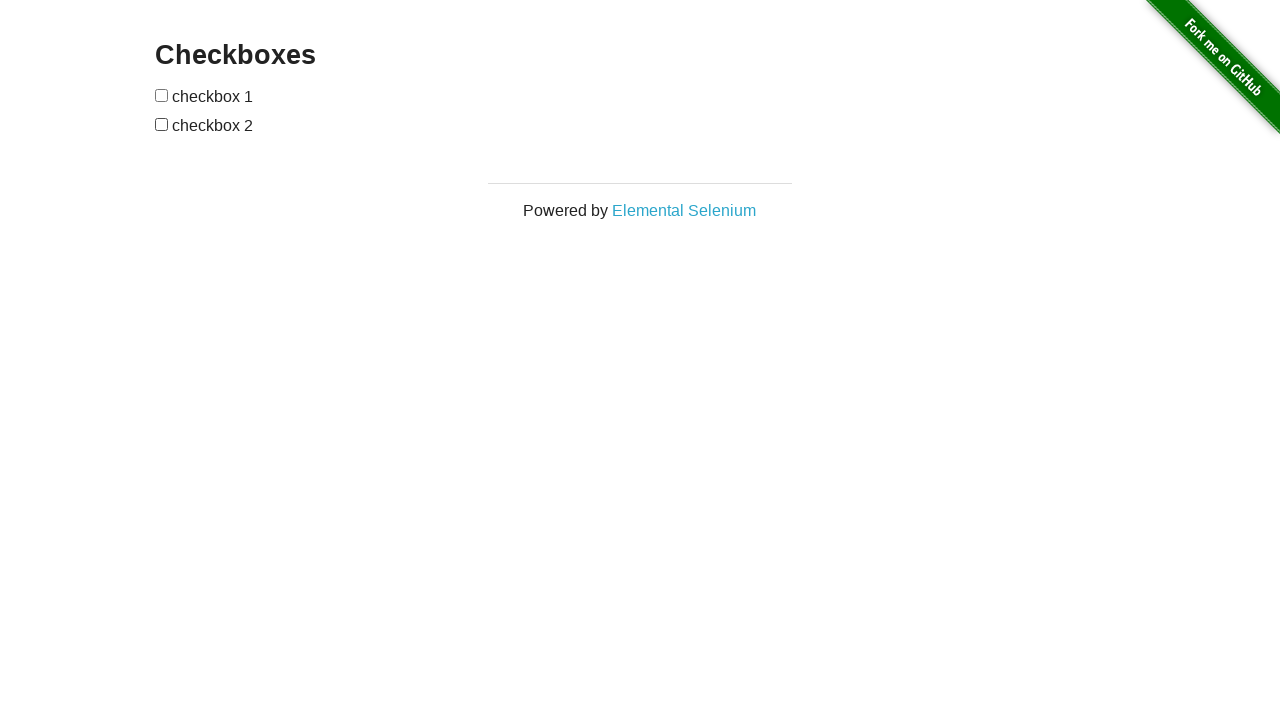

Clicked first checkbox to check it at (162, 95) on xpath=//*[@id='checkboxes']/input[1]
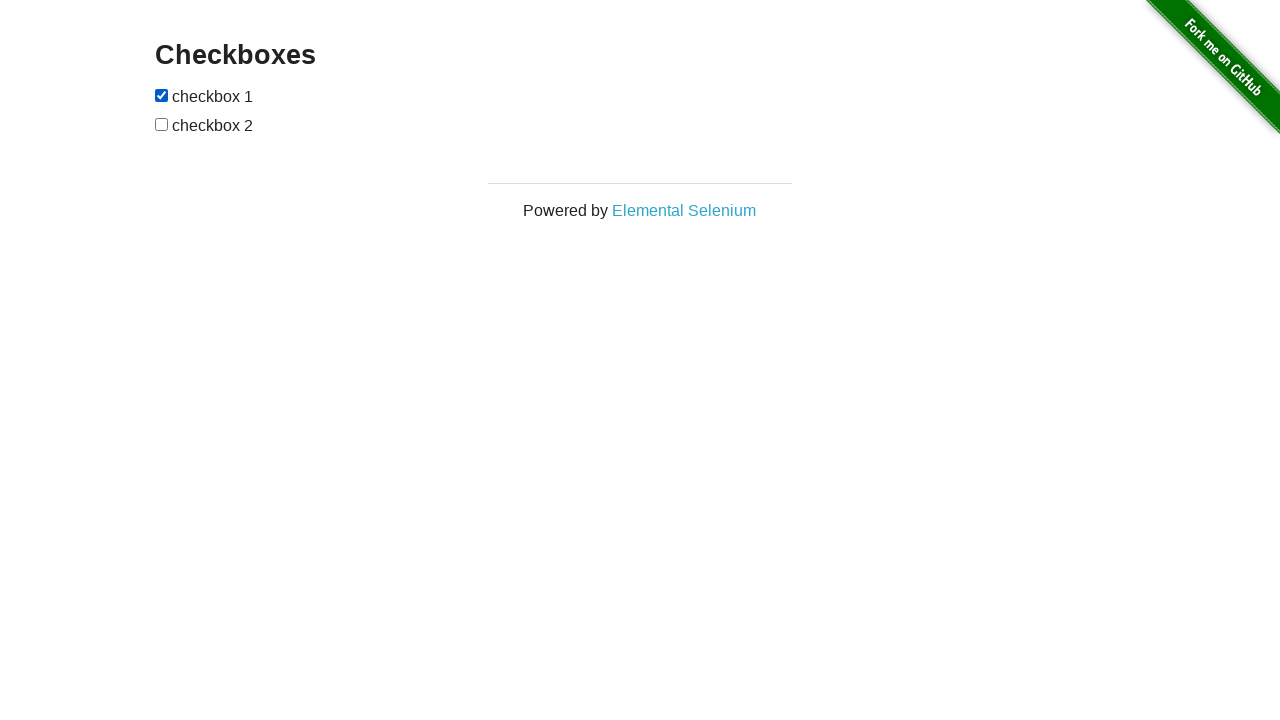

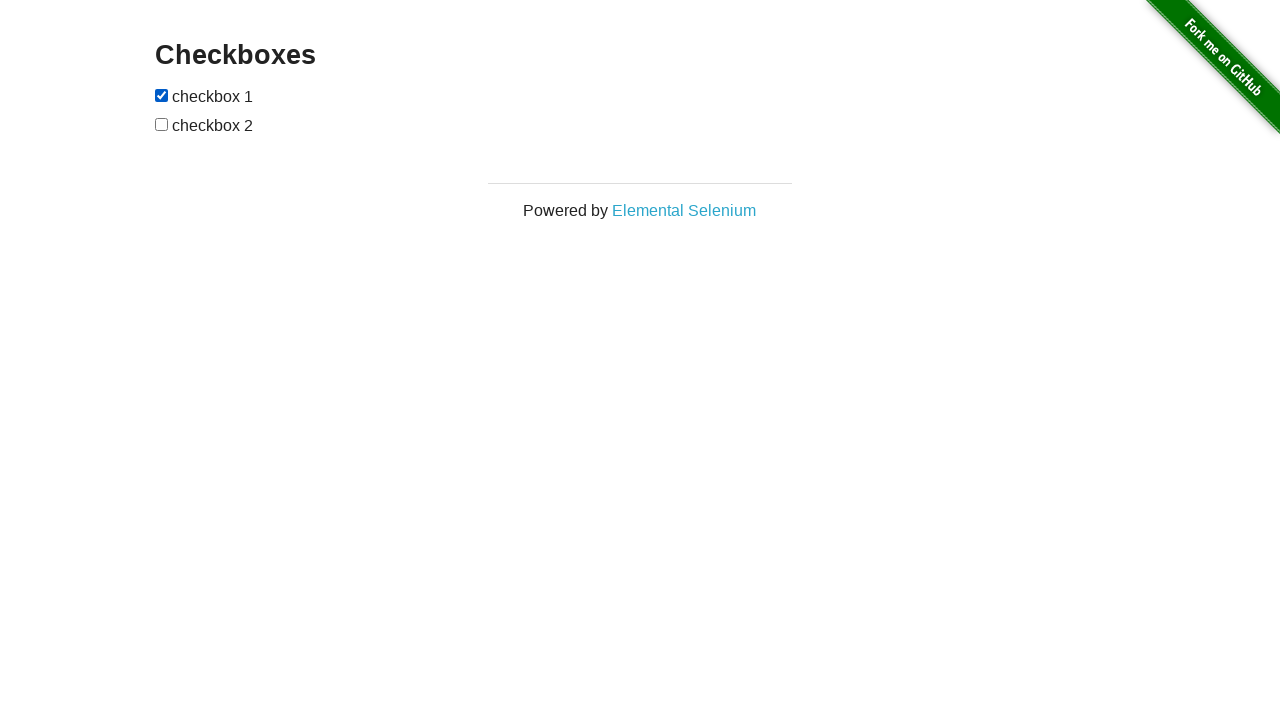